Tests the TodoMVC demo application by adding a todo item, verifying it appears, marking it as complete, and then clearing completed items.

Starting URL: https://demo.playwright.dev/todomvc/#/

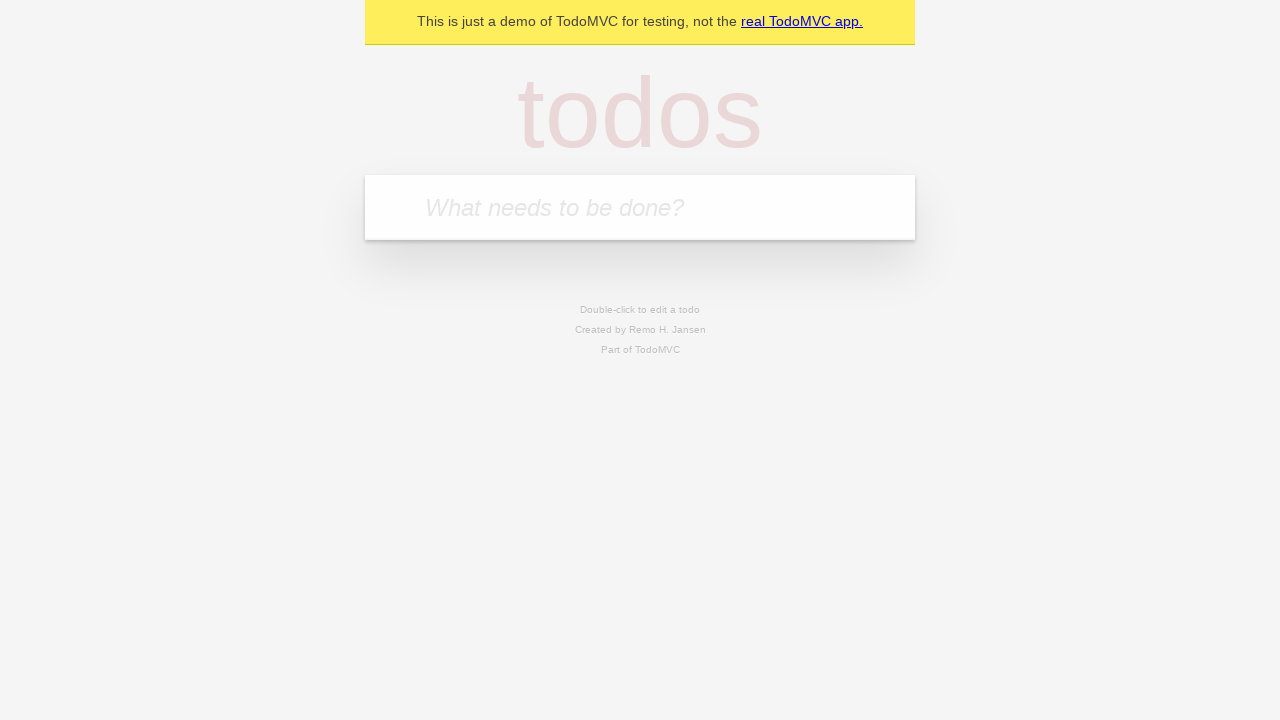

Clicked on the todo input field at (640, 207) on internal:attr=[placeholder="What needs to be done?"i]
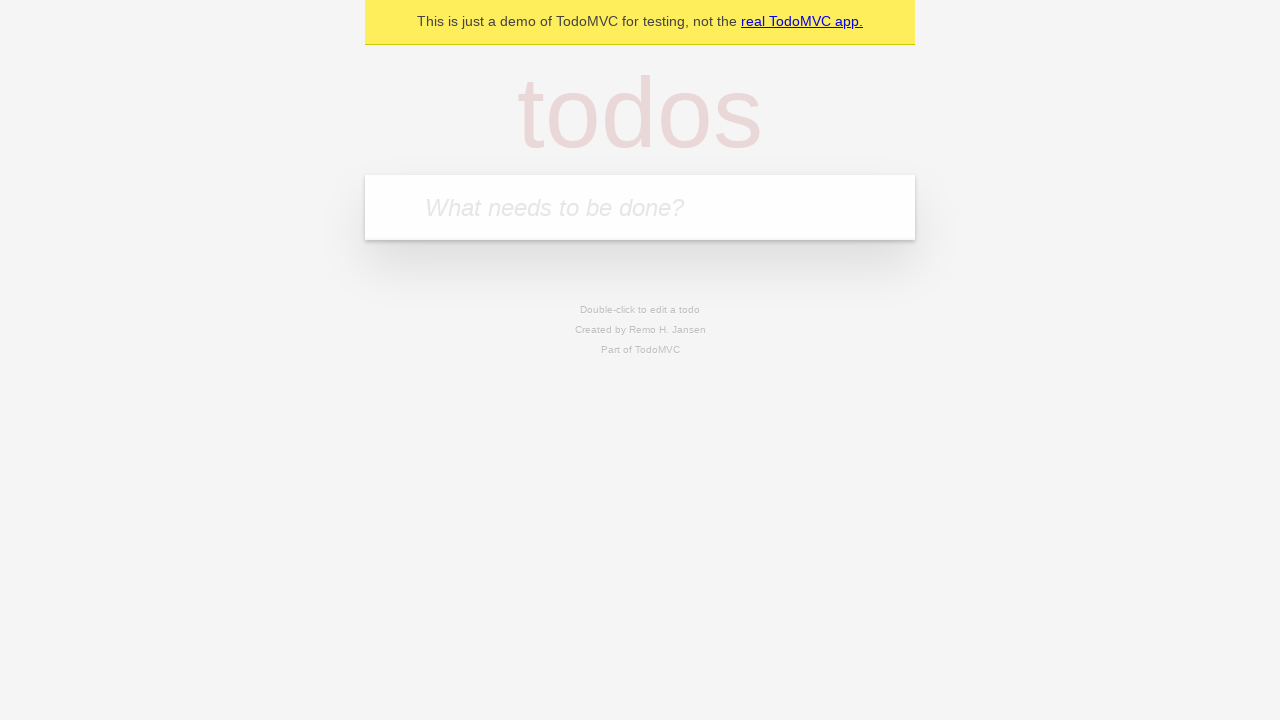

Filled todo input field with 'Things' on internal:attr=[placeholder="What needs to be done?"i]
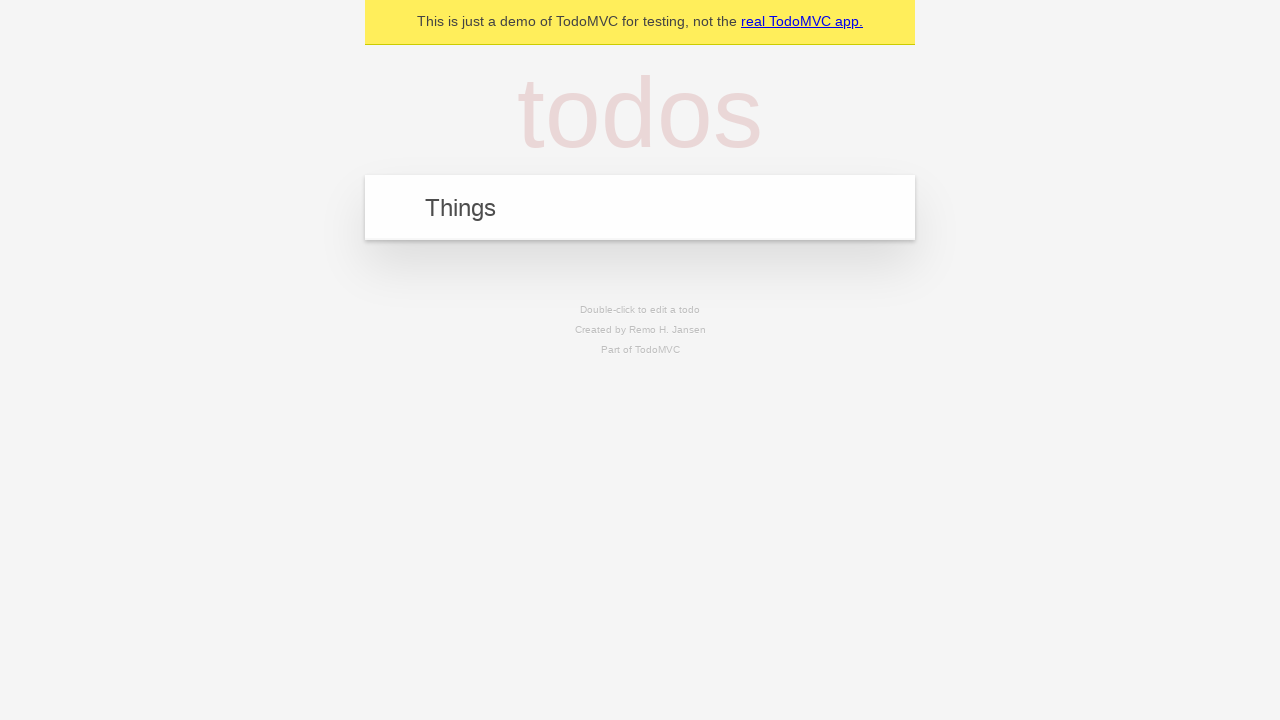

Pressed Enter to add the todo item on internal:attr=[placeholder="What needs to be done?"i]
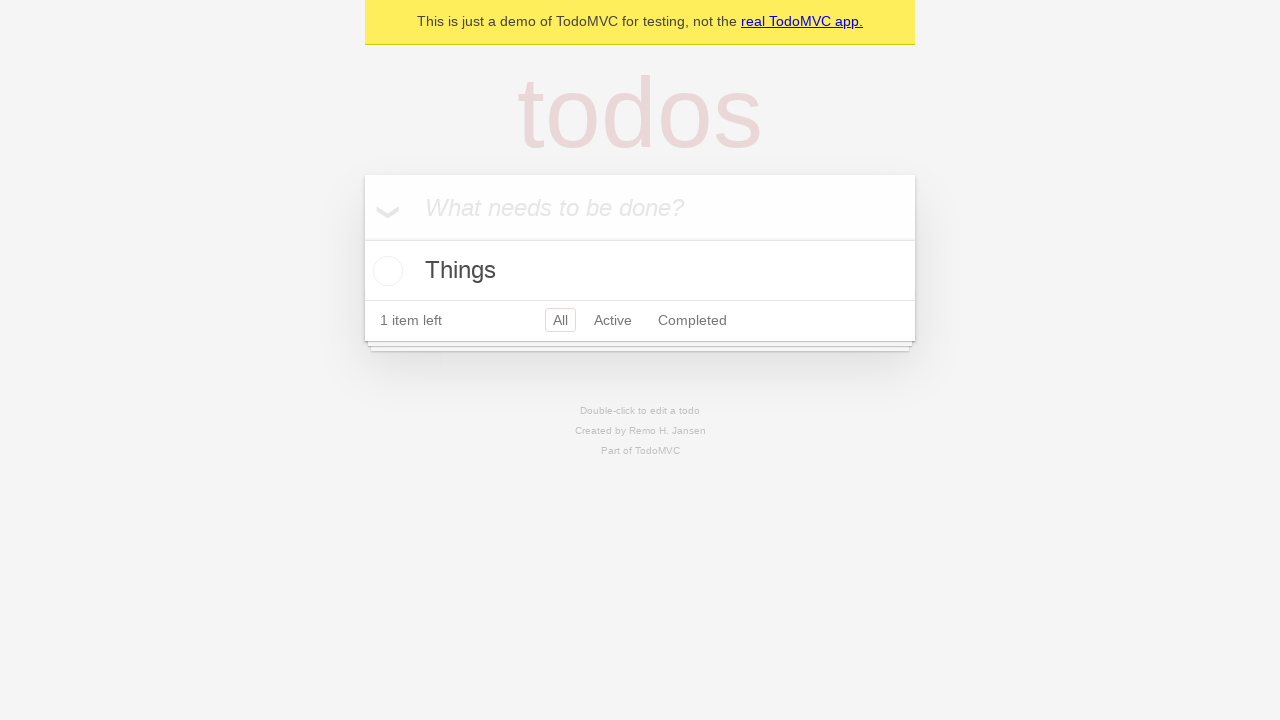

Verified todo item is visible
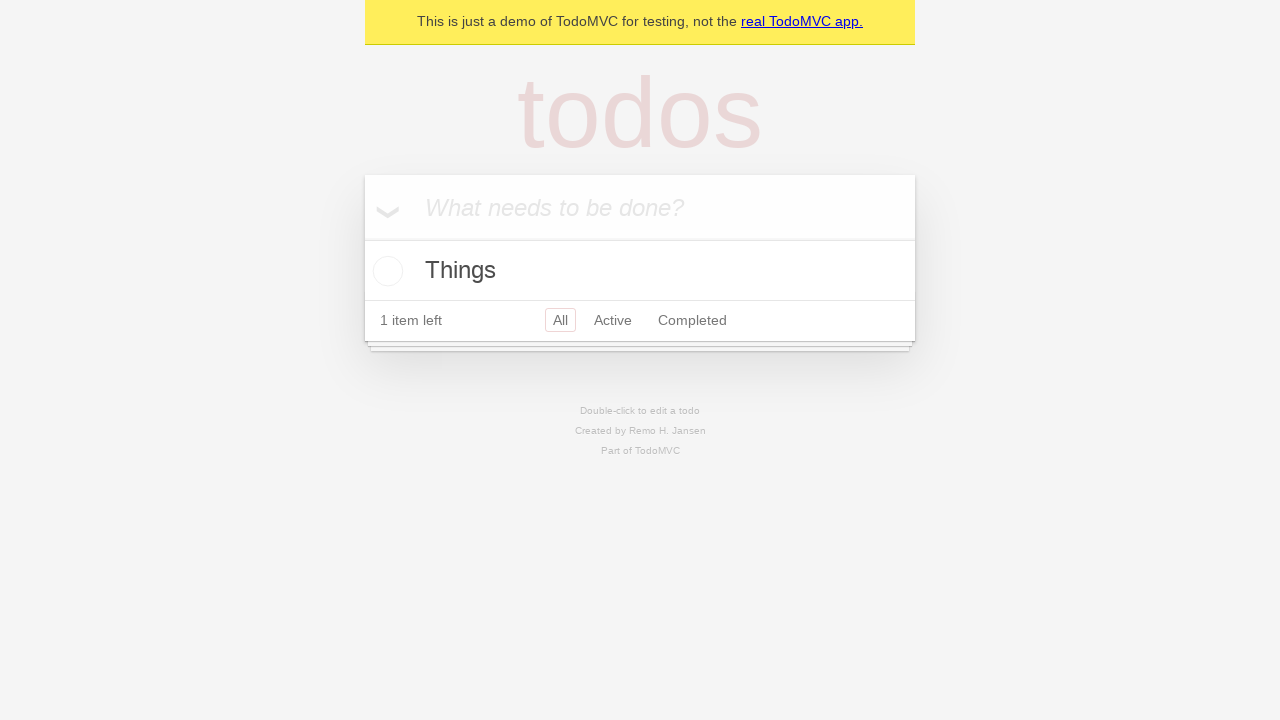

Marked todo as complete by checking the toggle at (385, 271) on internal:label="Toggle Todo"i
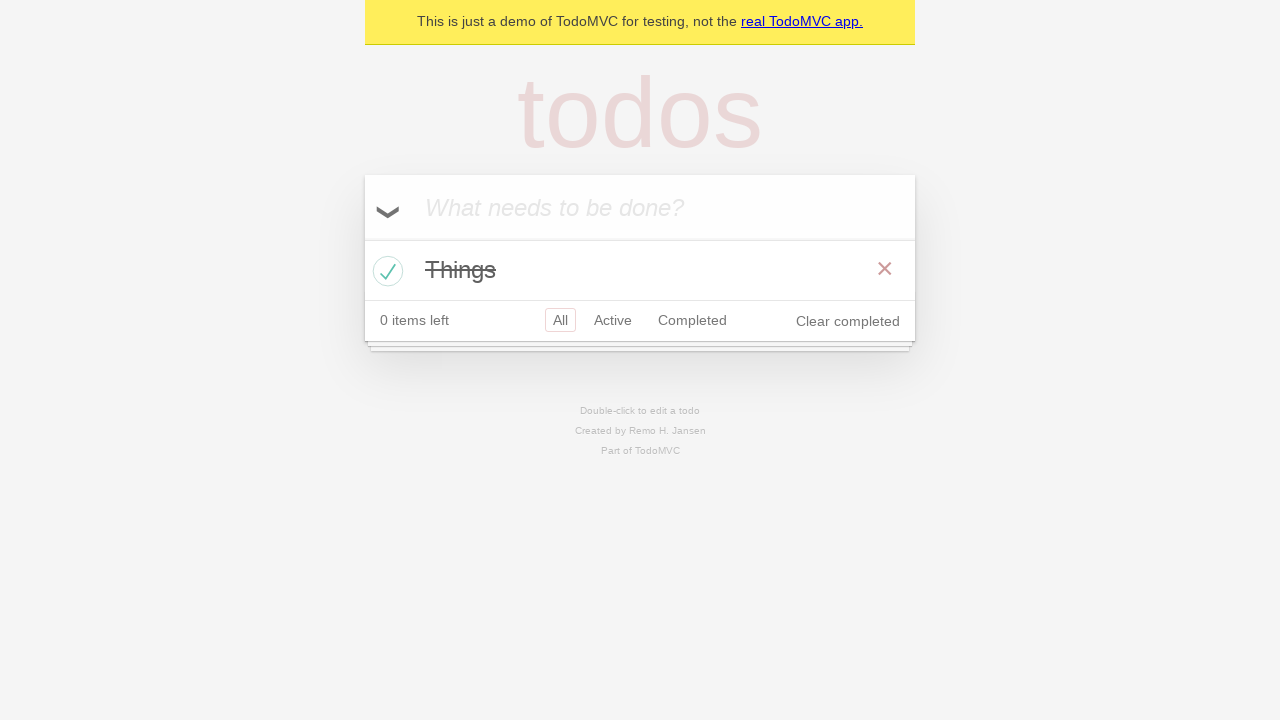

Clicked the 'Clear completed' button to remove completed items at (848, 321) on internal:role=button[name="Clear completed"i]
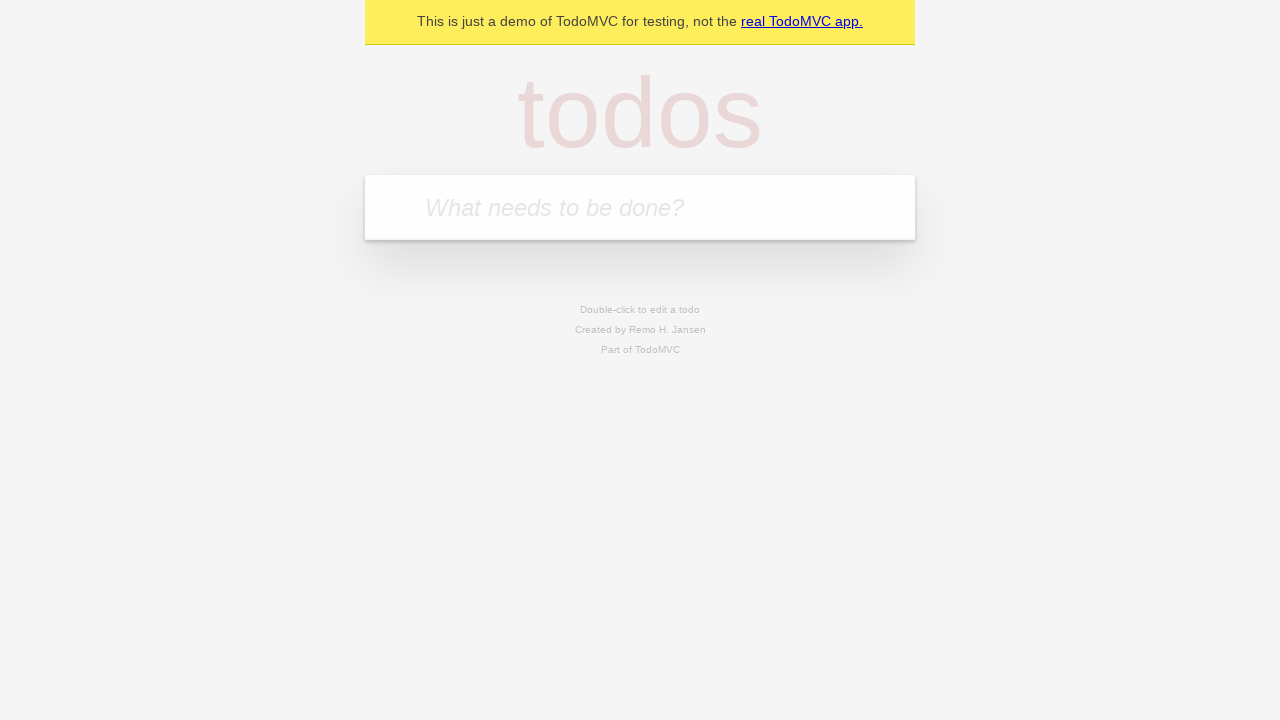

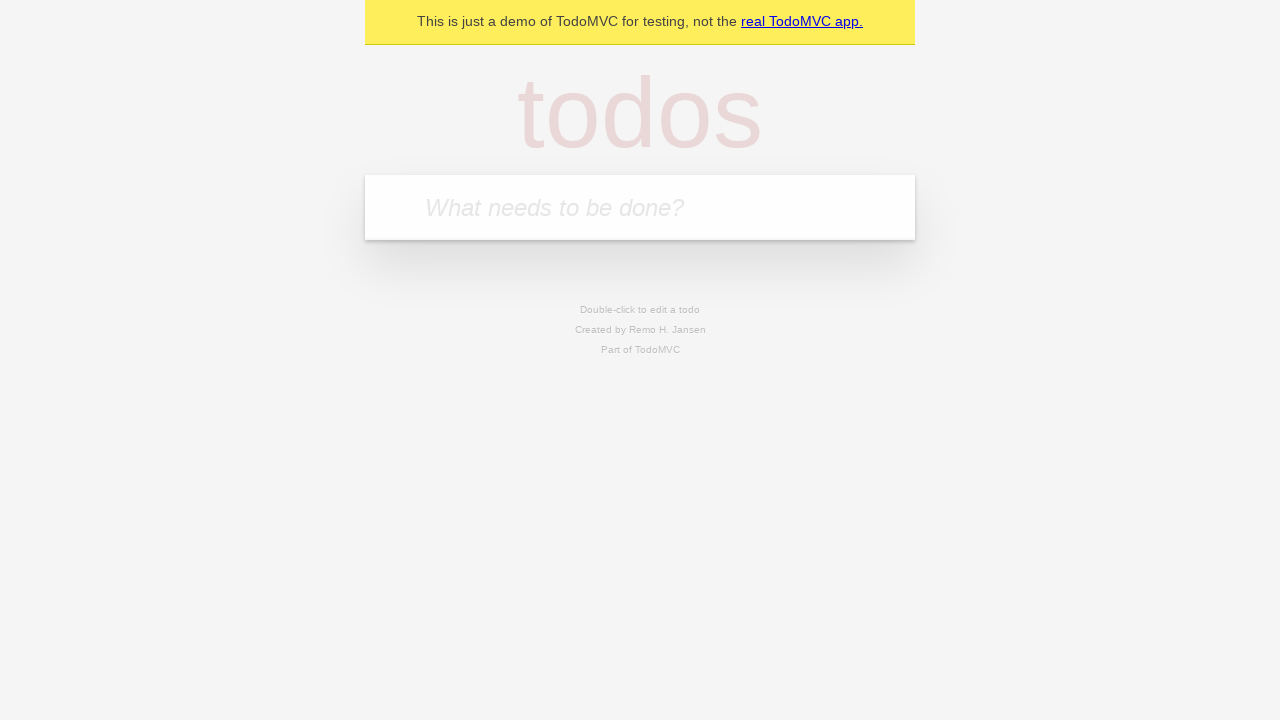